Tests clicking on the cart icon on Target.com homepage

Starting URL: https://www.target.com/

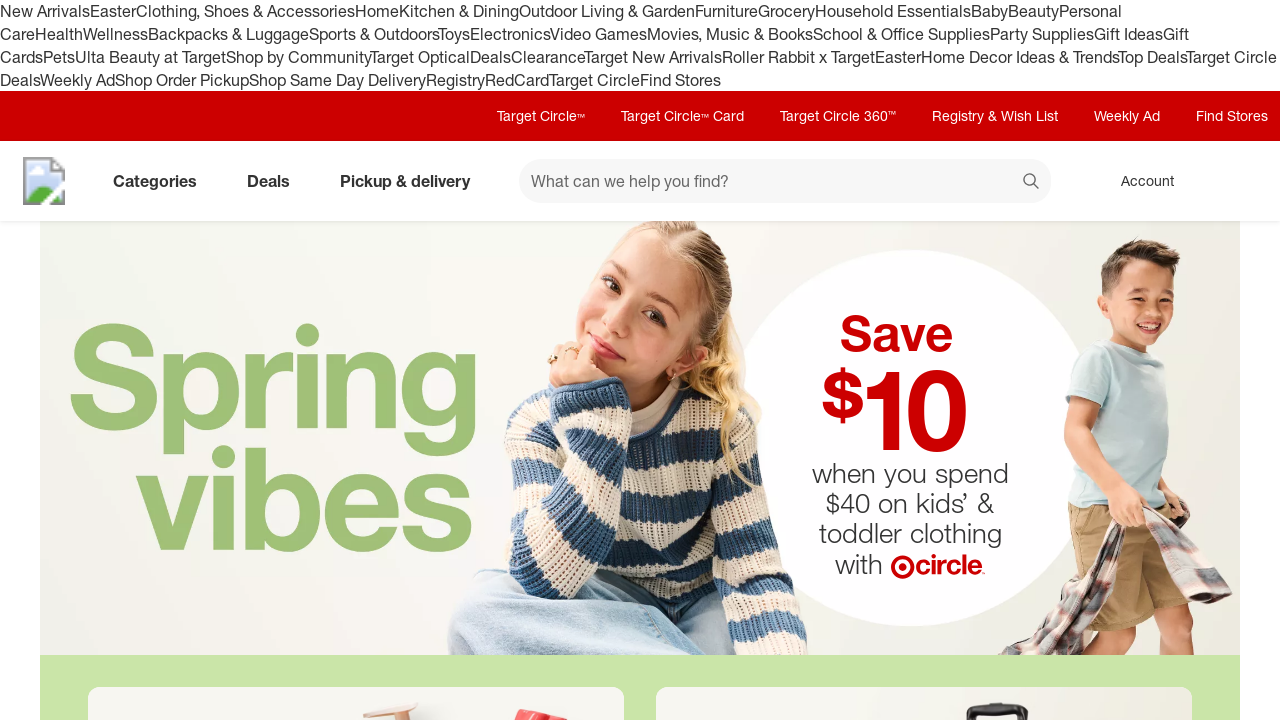

Cart icon became visible on Target.com homepage
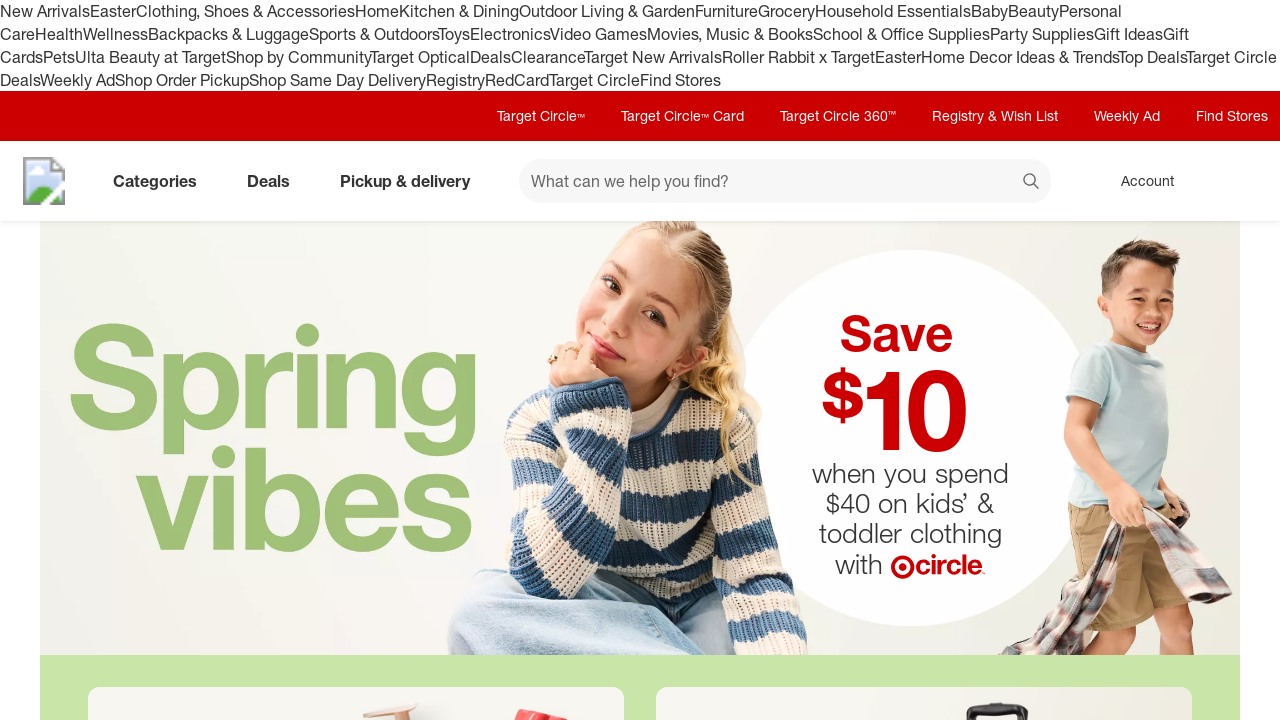

Clicked on cart icon at (1238, 181) on [data-test='@web/CartLink']
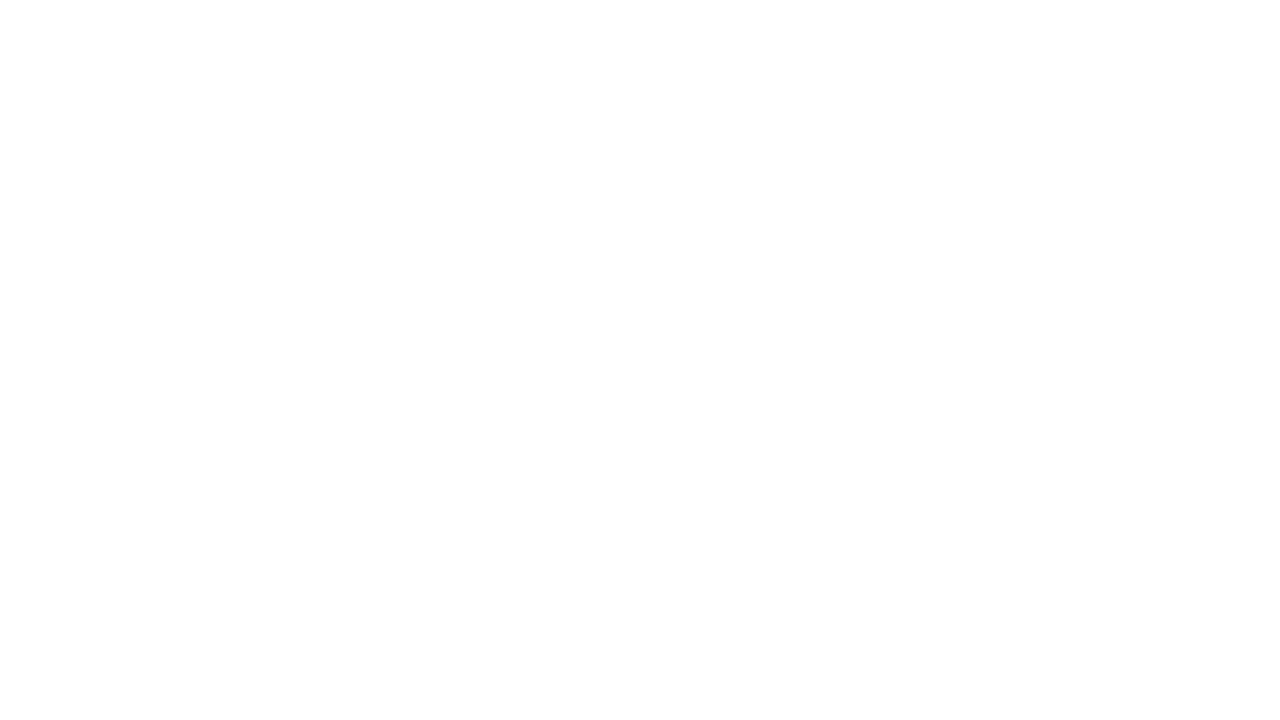

Cart page loaded successfully
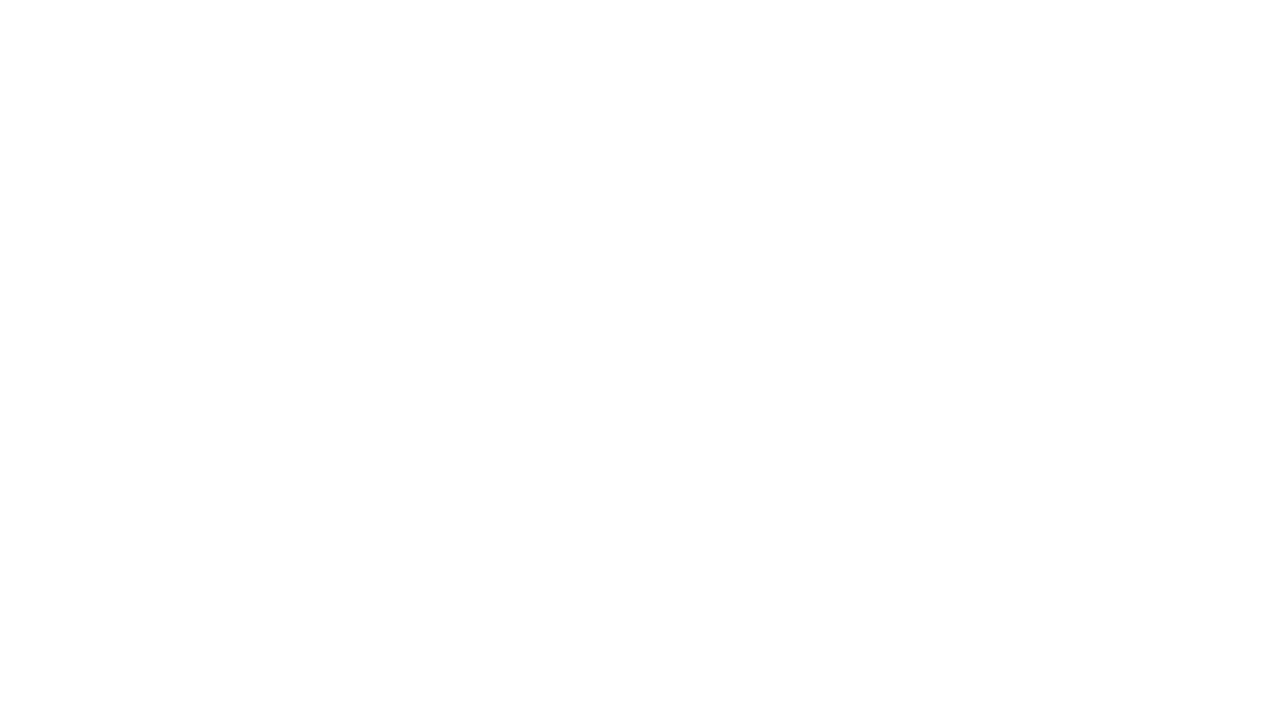

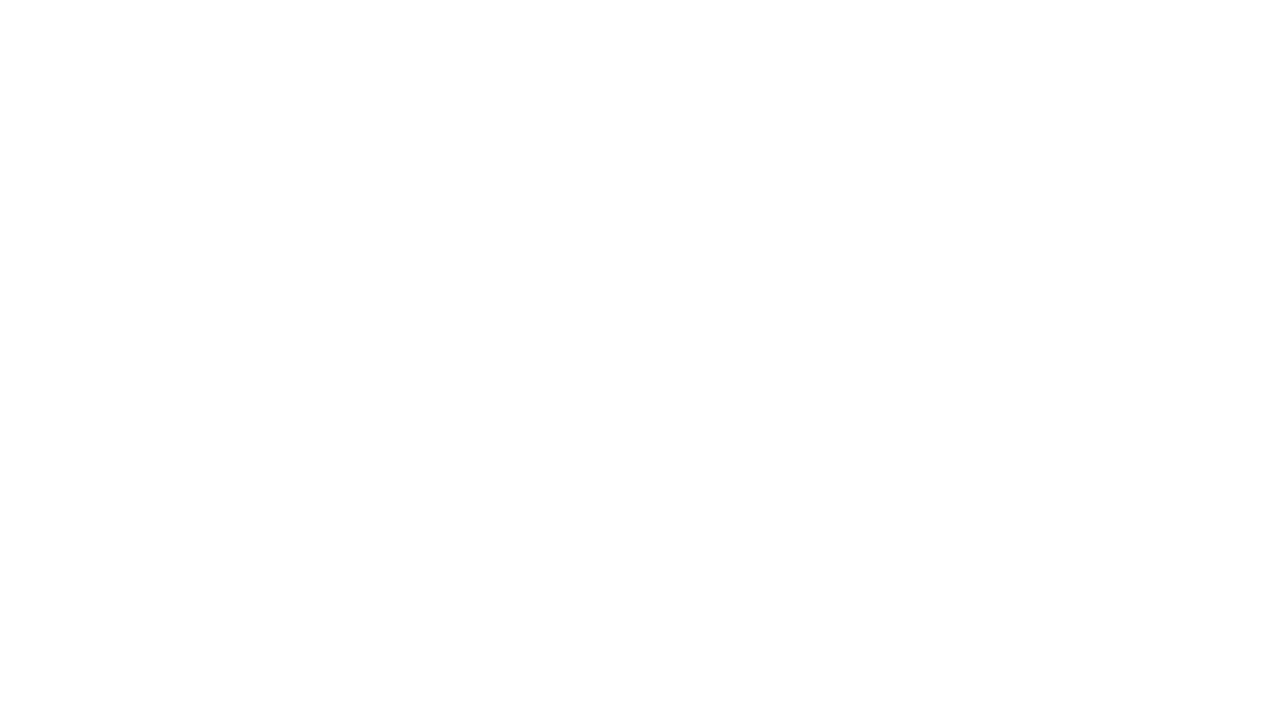